Tests the password reset functionality by clicking forgot password link and filling out the reset form with name, email, and phone number

Starting URL: https://rahulshettyacademy.com/locatorspractice/

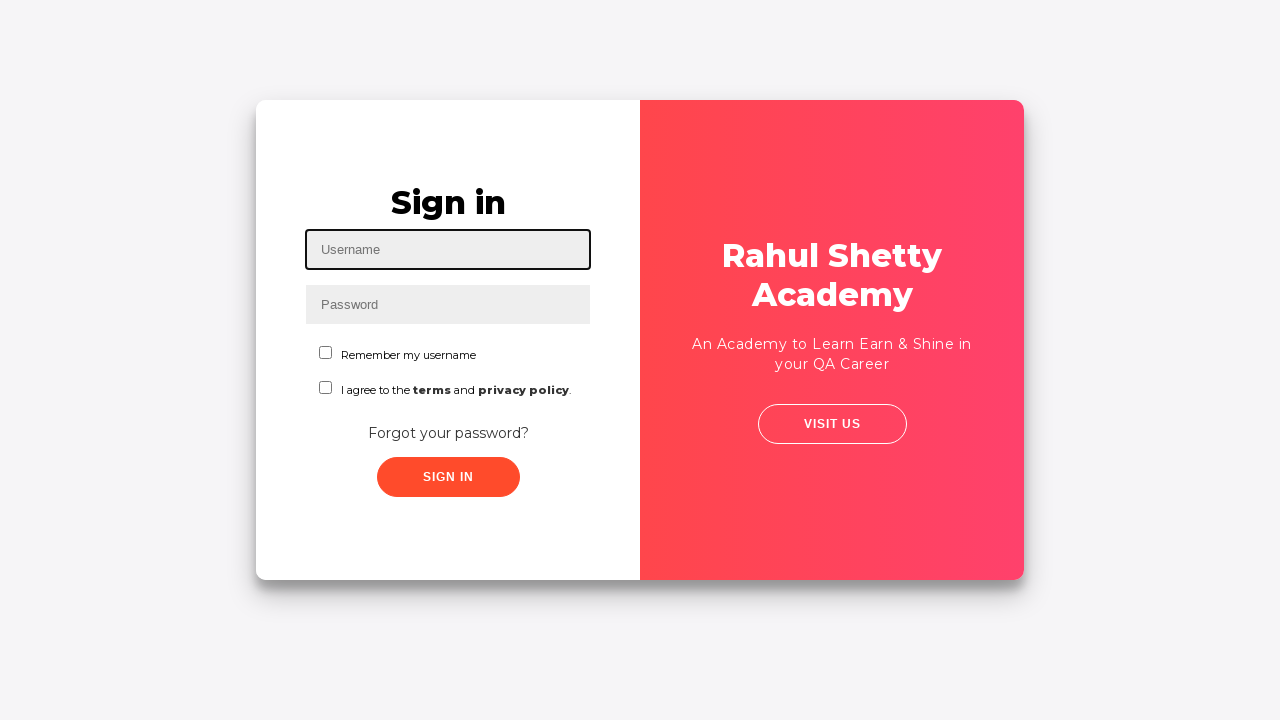

Clicked on forgot password link at (448, 432) on .forgot-pwd-container
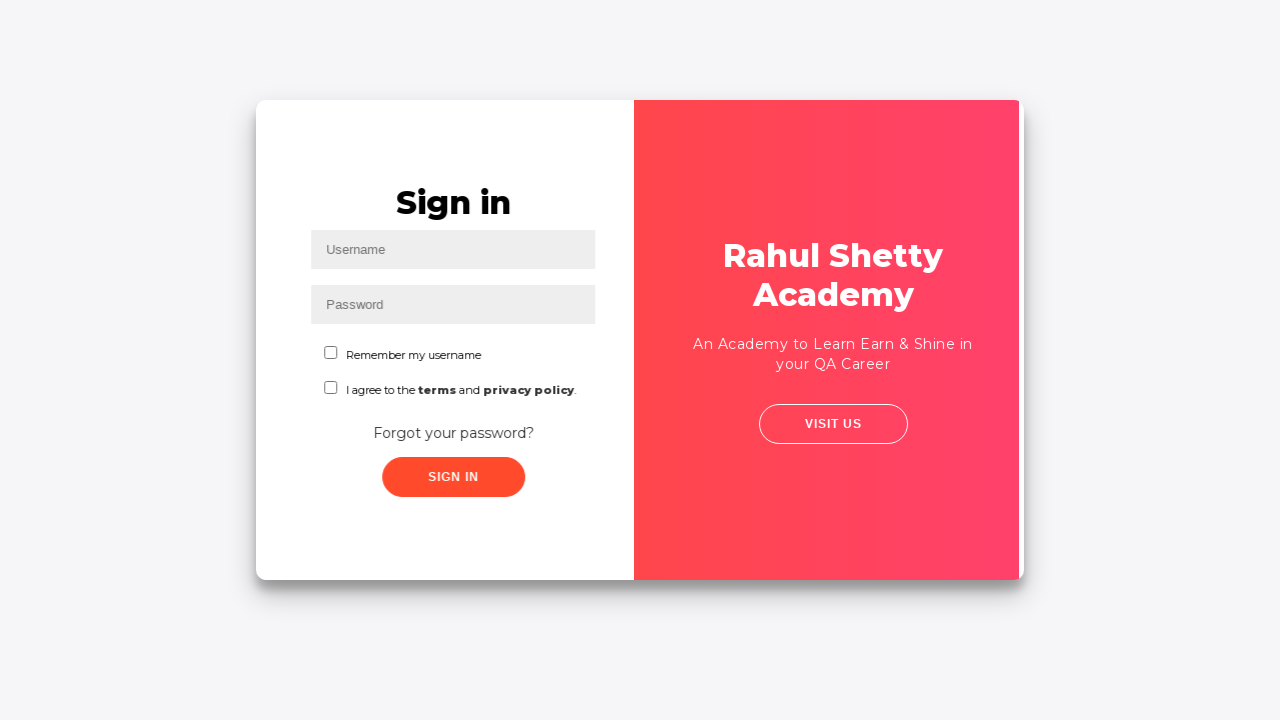

Filled in name field with 'Gomathi' on input[placeholder='Name']
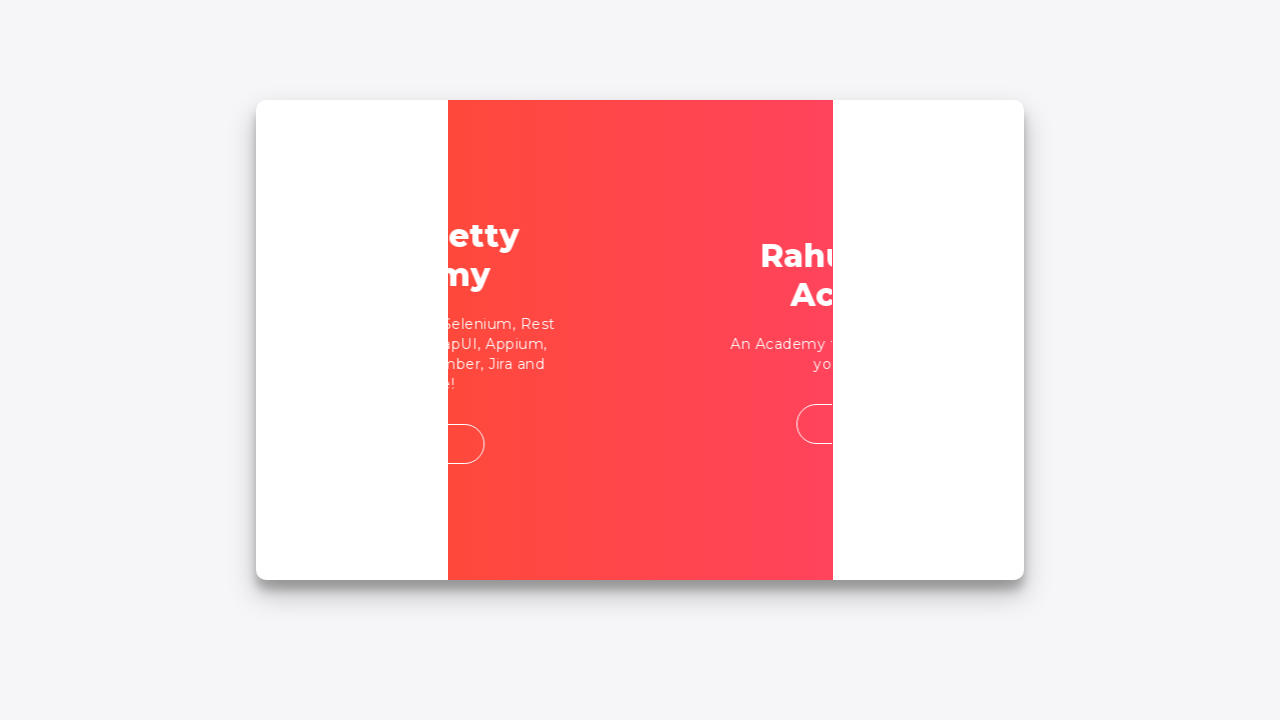

Filled in email field with 'testuser@gmail.com' on input[placeholder='Email']
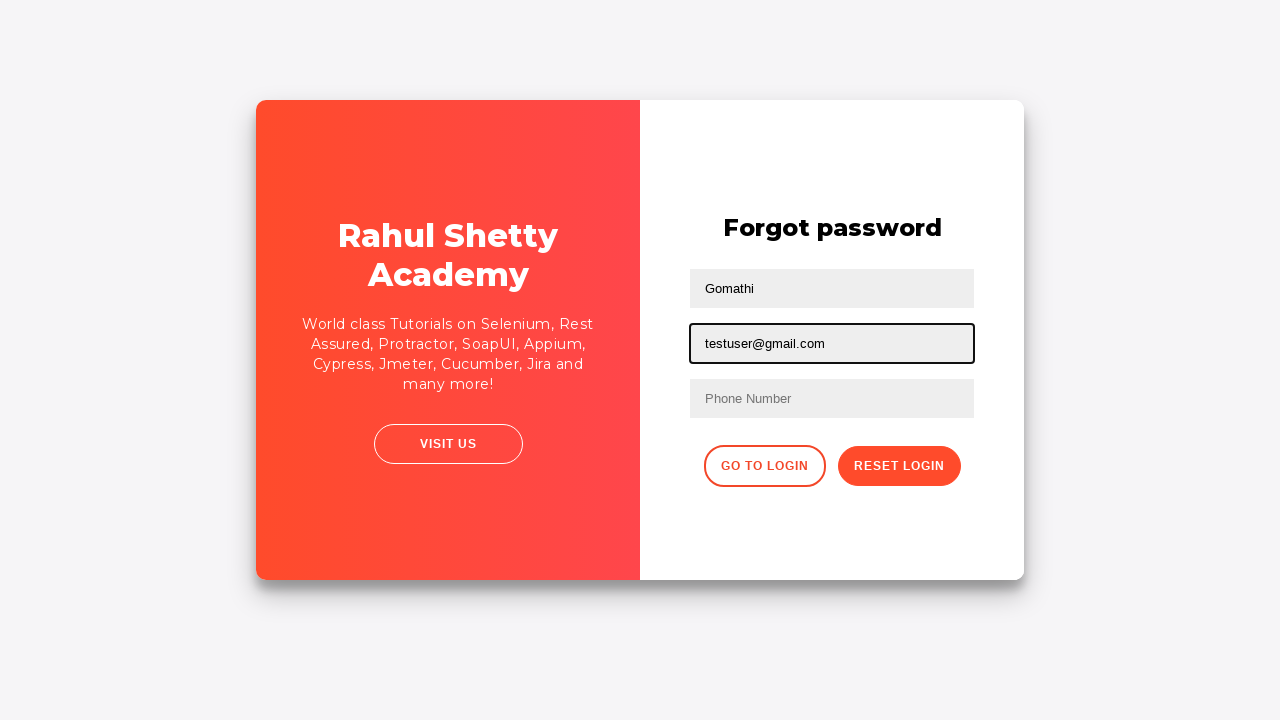

Filled in phone number field with '9876543210' on input[placeholder='Phone Number']
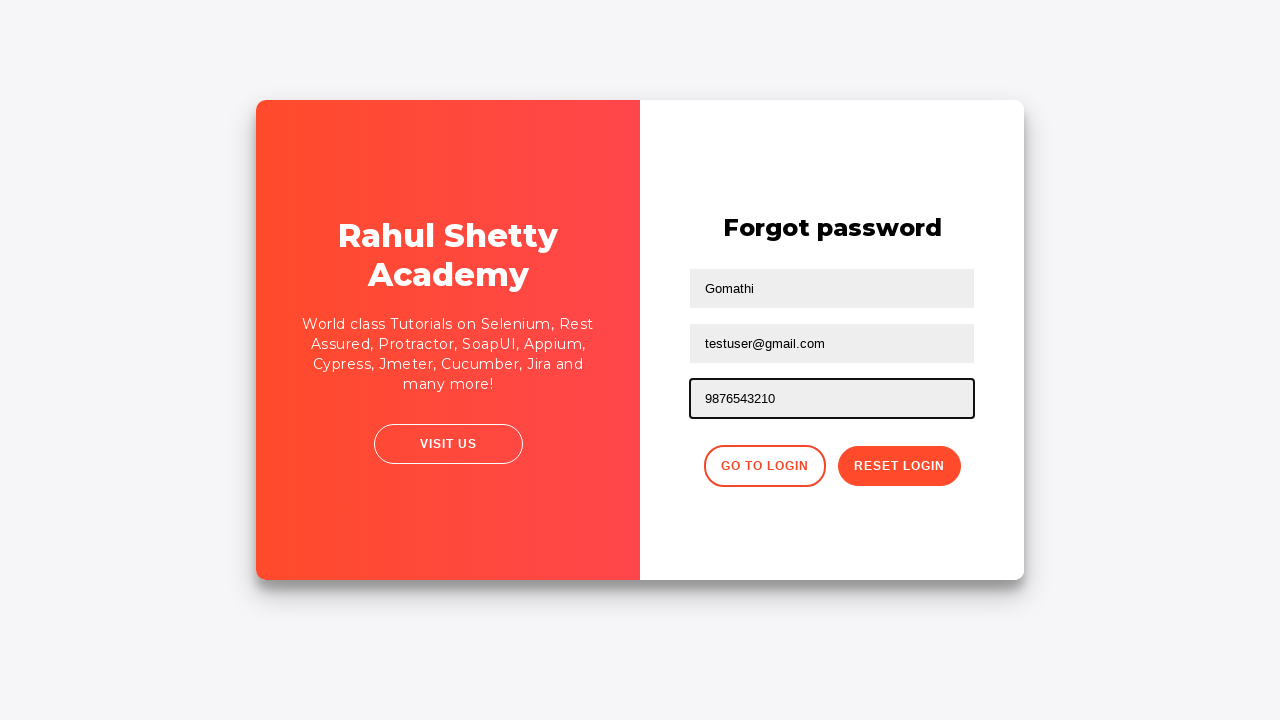

Clicked reset password button at (899, 466) on .reset-pwd-btn
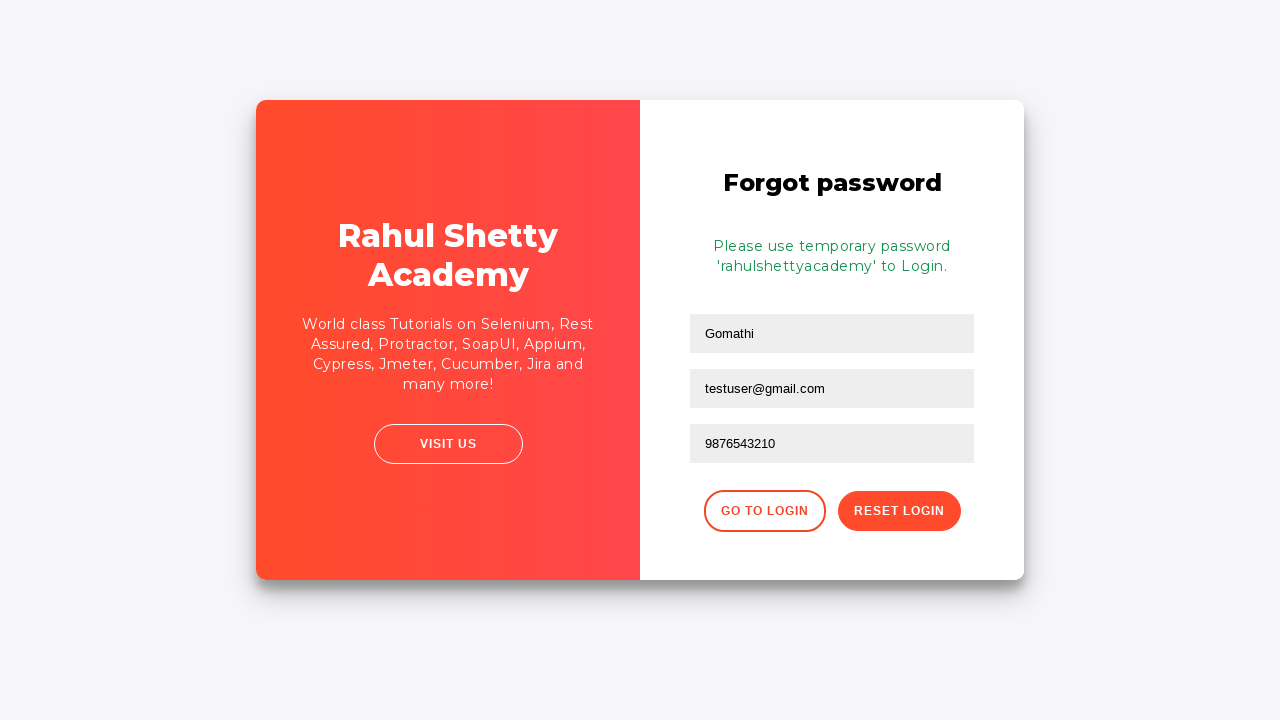

Password reset confirmation message appeared
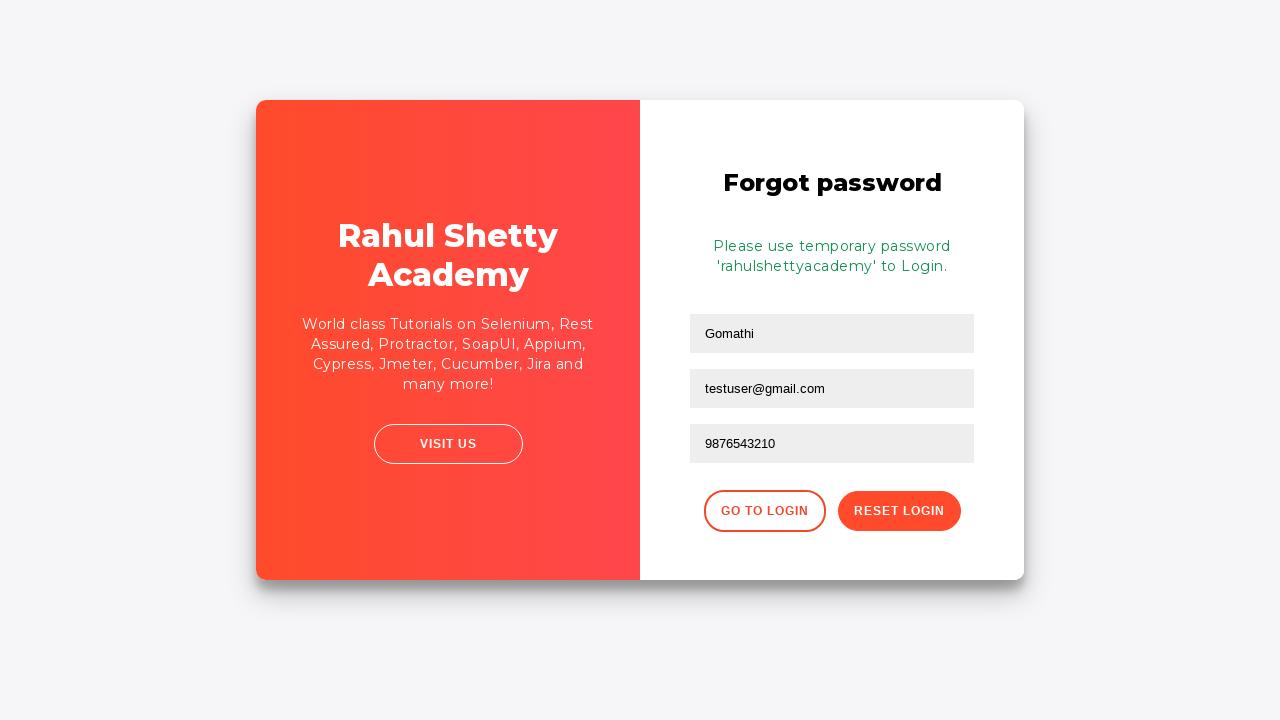

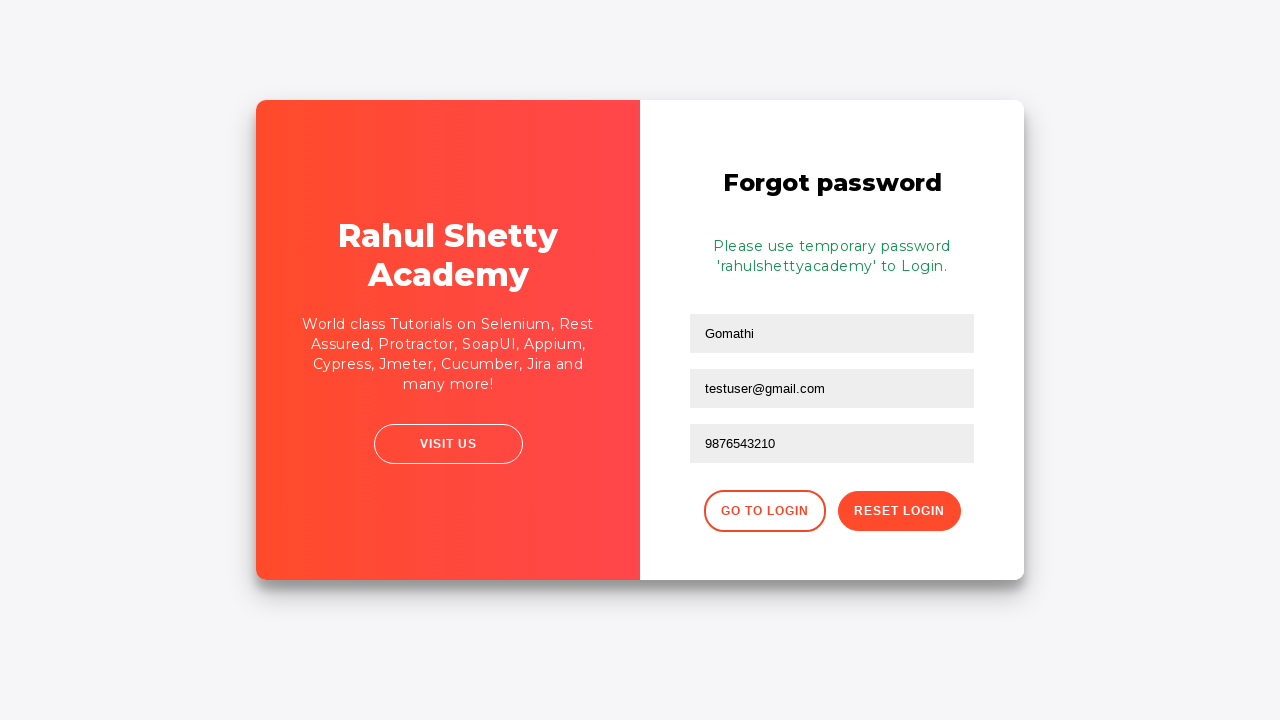